Navigates to the world clock page and verifies that the table with city/country information is displayed and contains data rows.

Starting URL: https://www.timeanddate.com/worldclock/

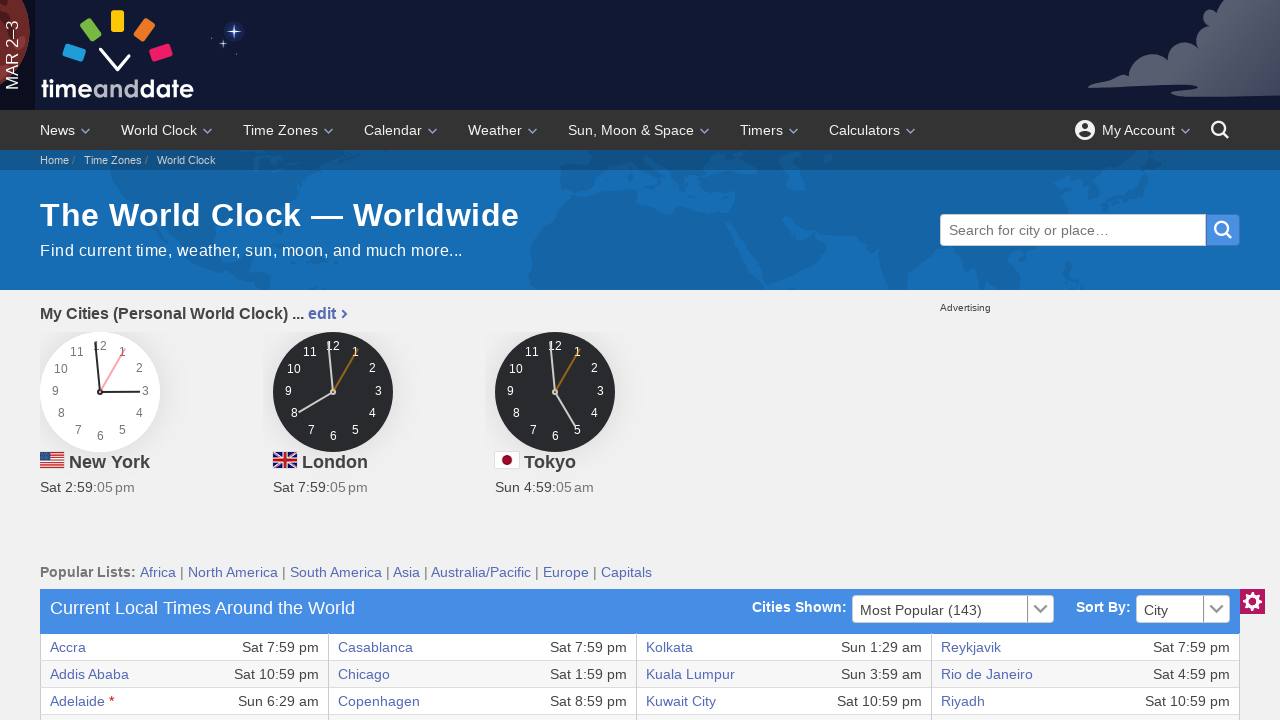

World clock table loaded with data rows
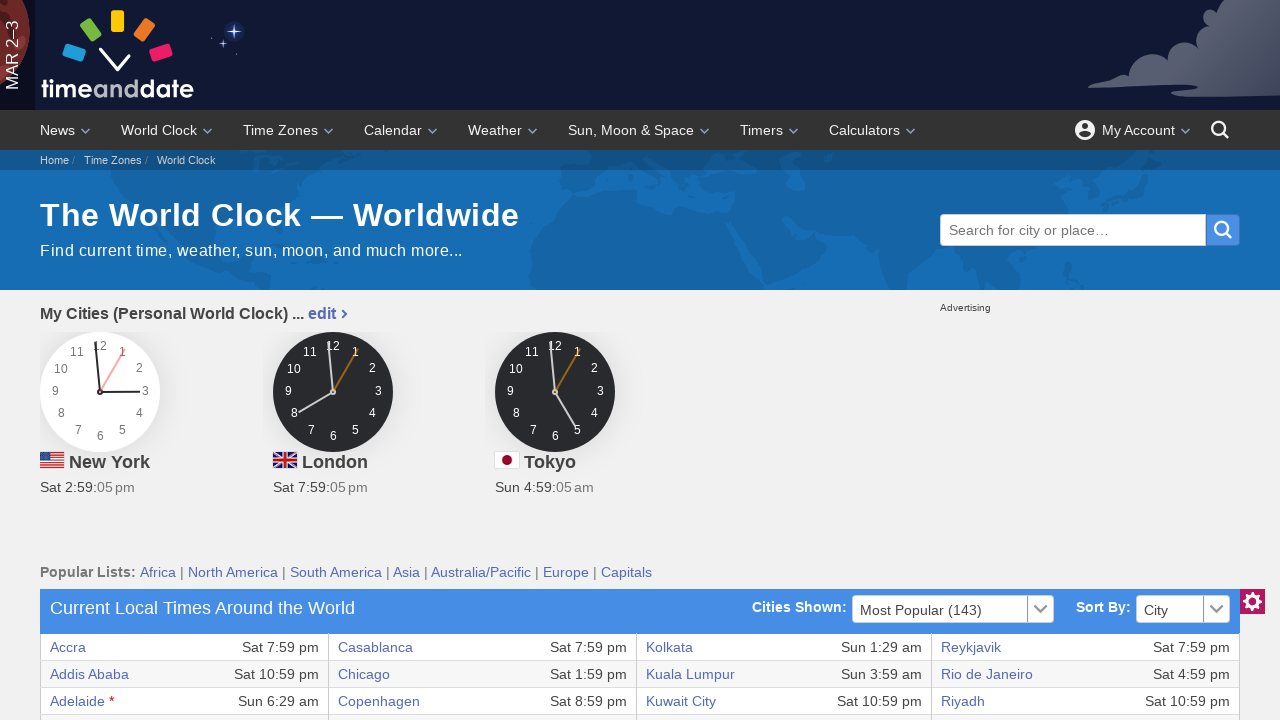

First city link in table first column is visible
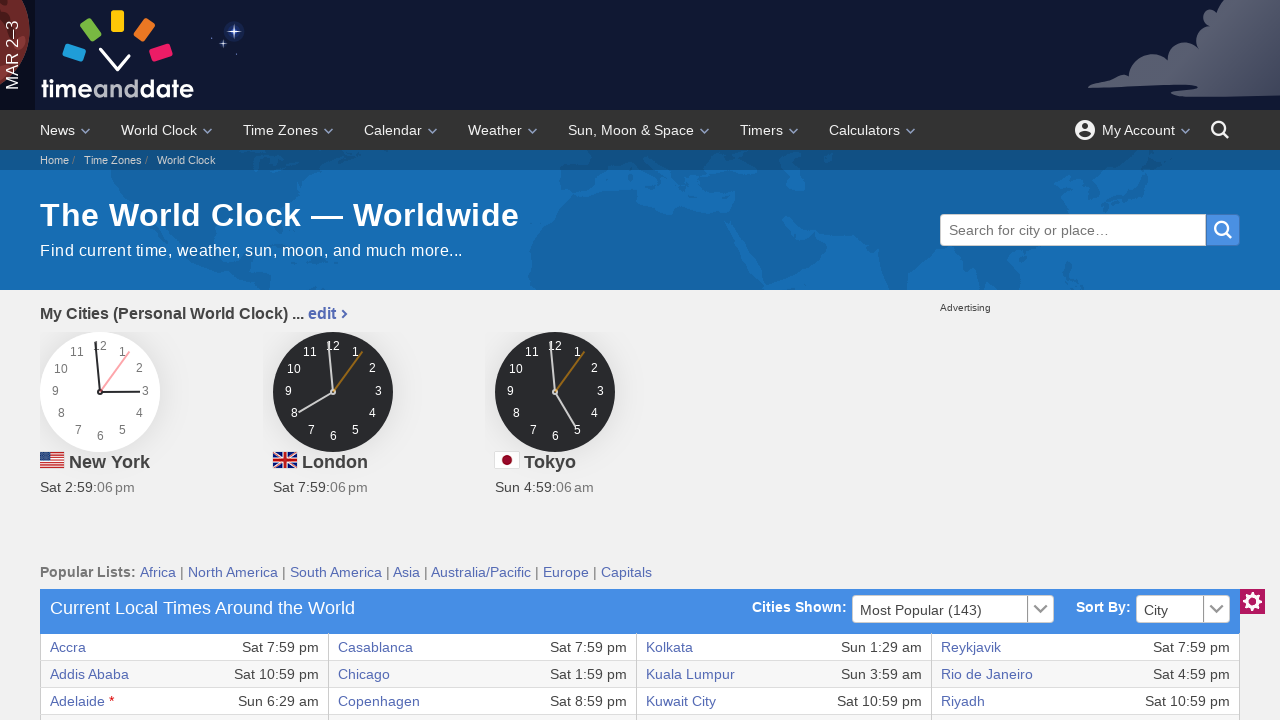

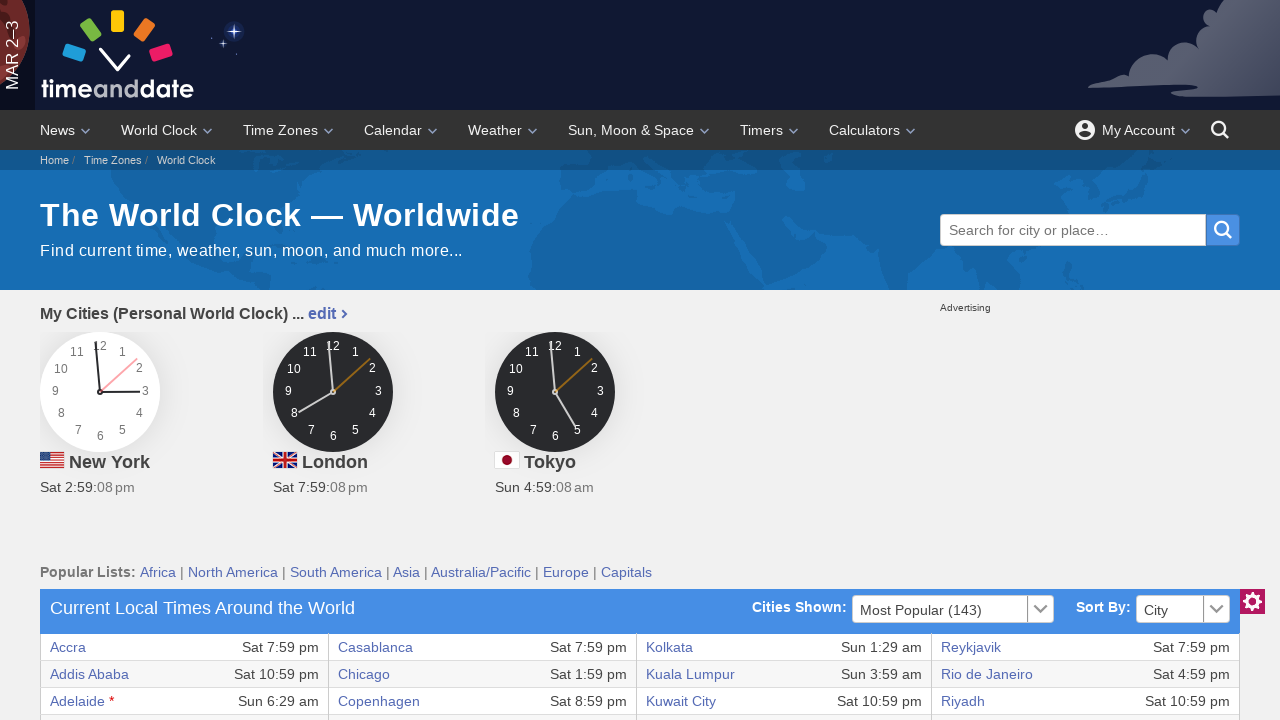